Tests A/B test opt-out functionality by visiting the A/B test page, adding an opt-out cookie, refreshing the page, and verifying the heading changes to indicate the user is no longer in the A/B test.

Starting URL: http://the-internet.herokuapp.com/abtest

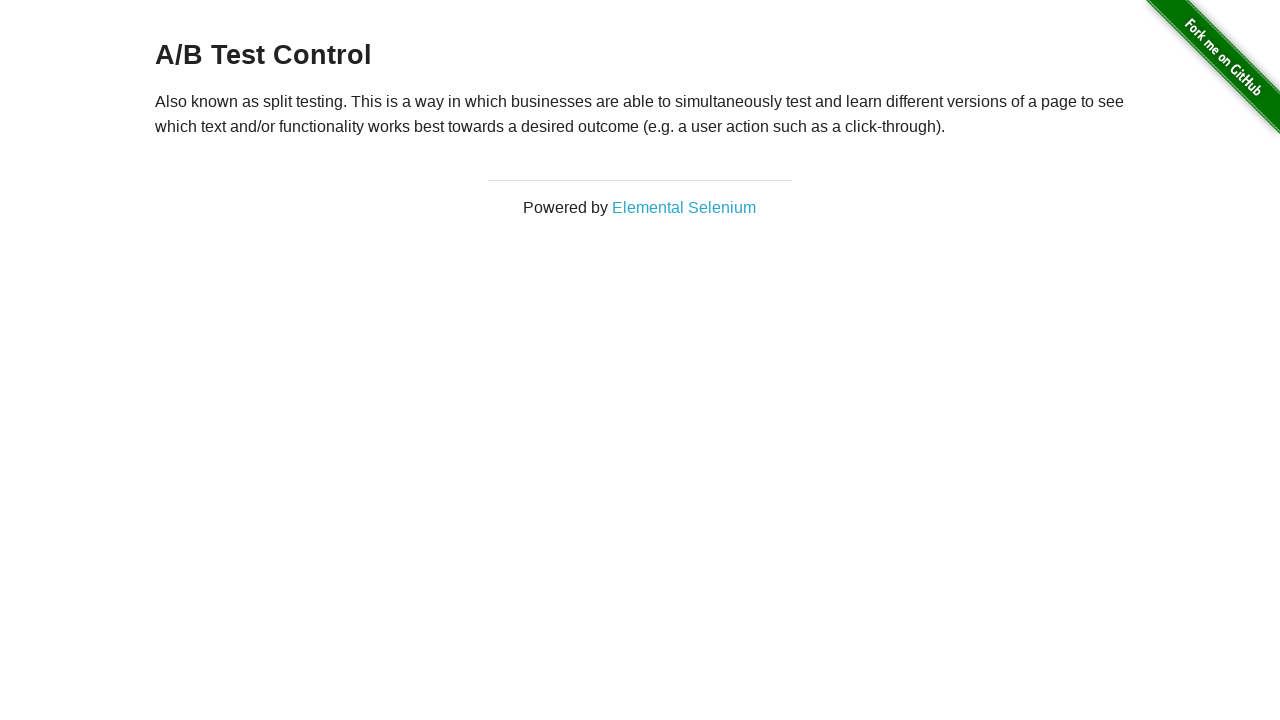

Retrieved heading text to check A/B test status
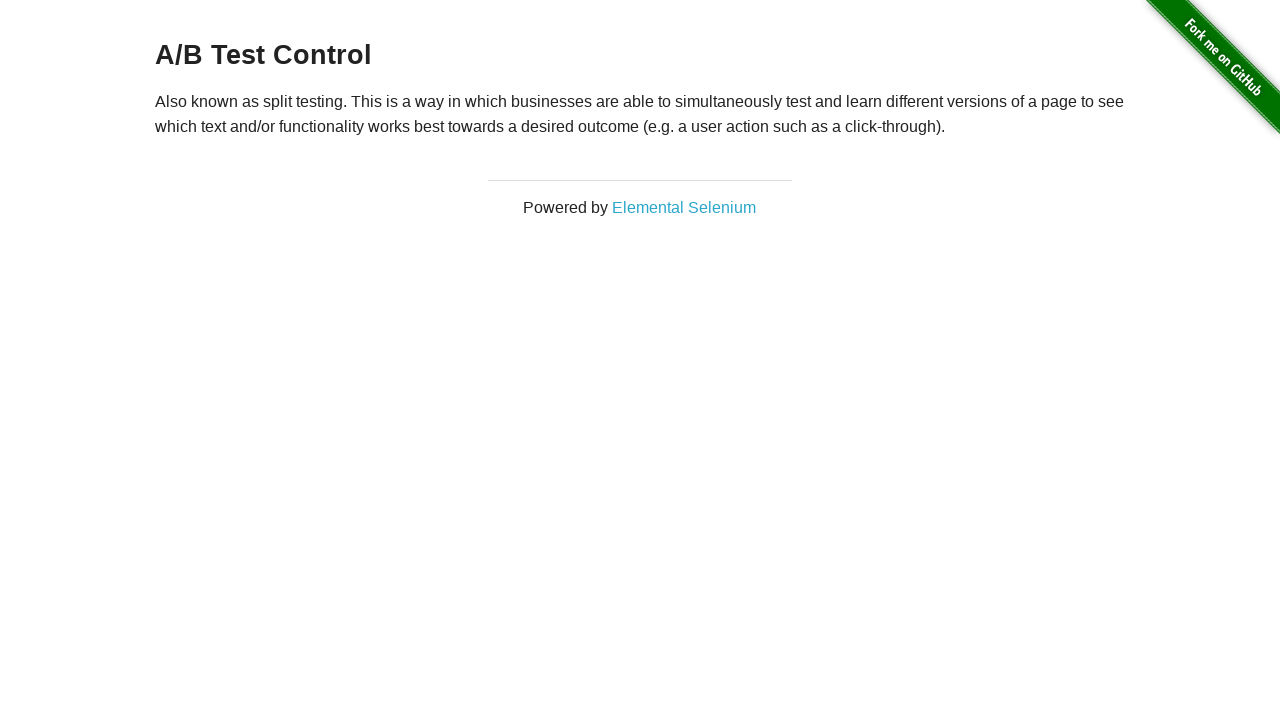

Added opt-out cookie for A/B test
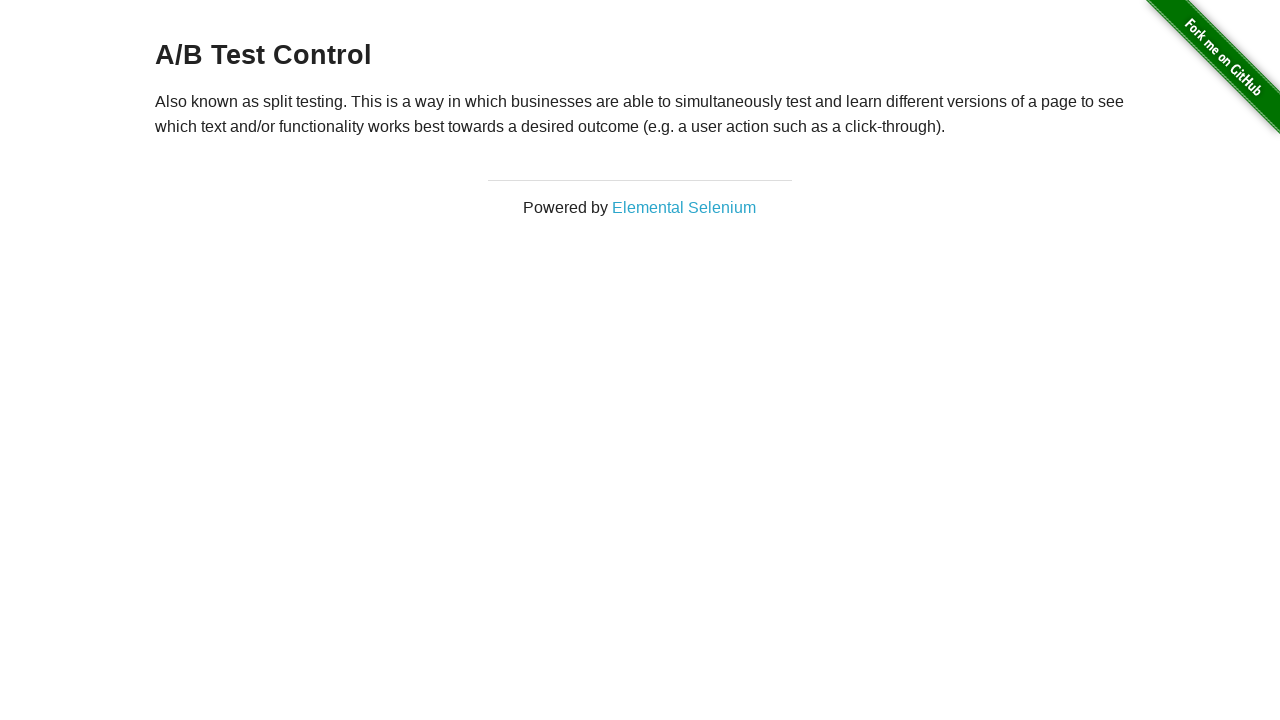

Reloaded page after adding opt-out cookie
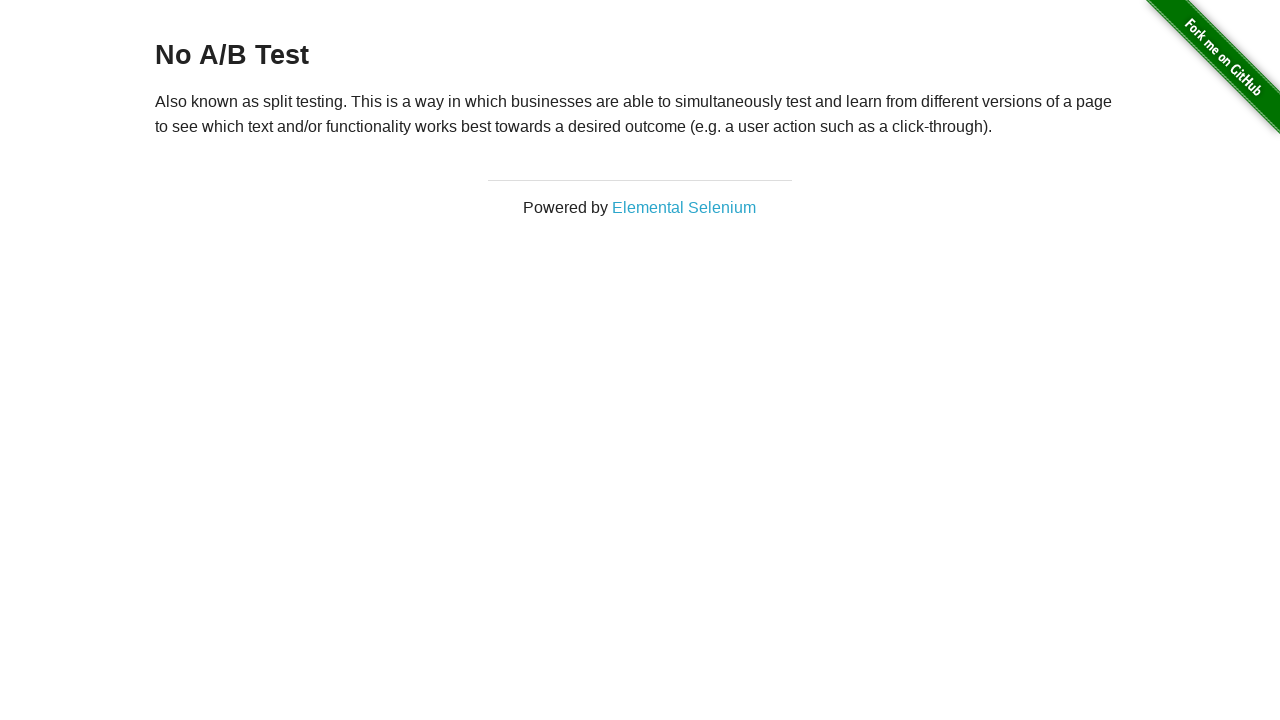

Retrieved heading text after opt-out to verify status
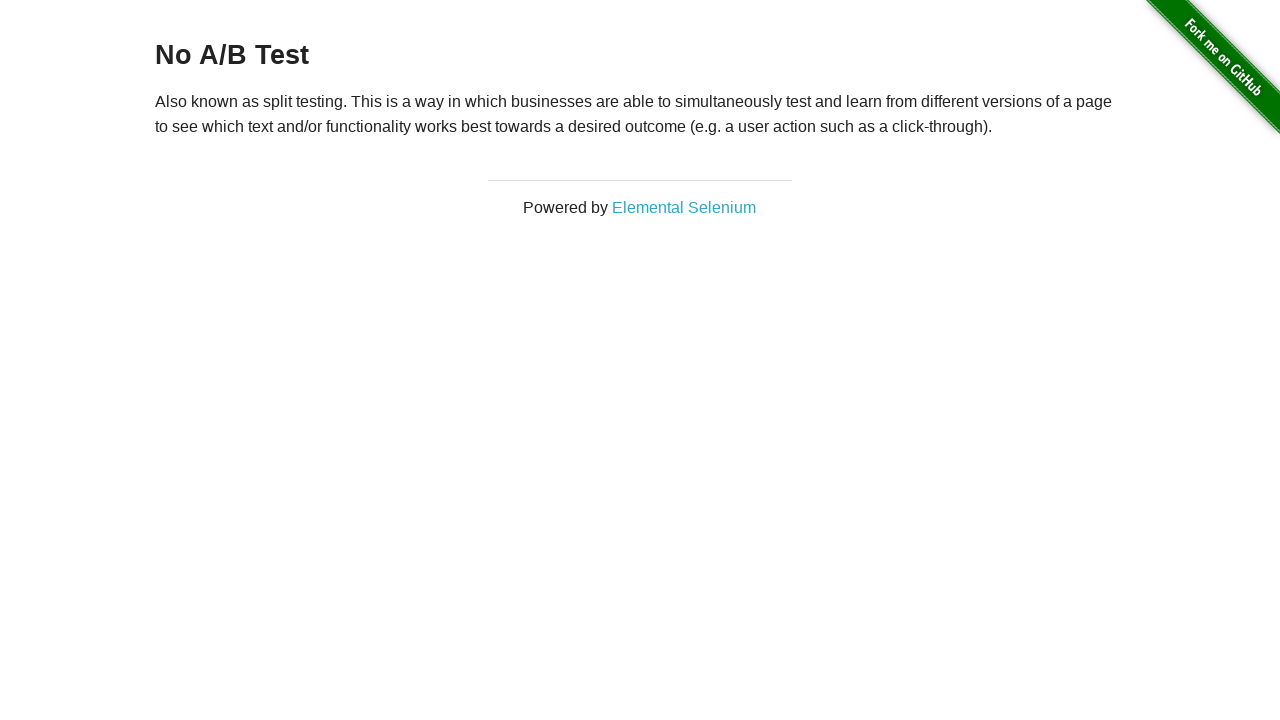

Verified heading changed to 'No A/B Test' confirming successful opt-out
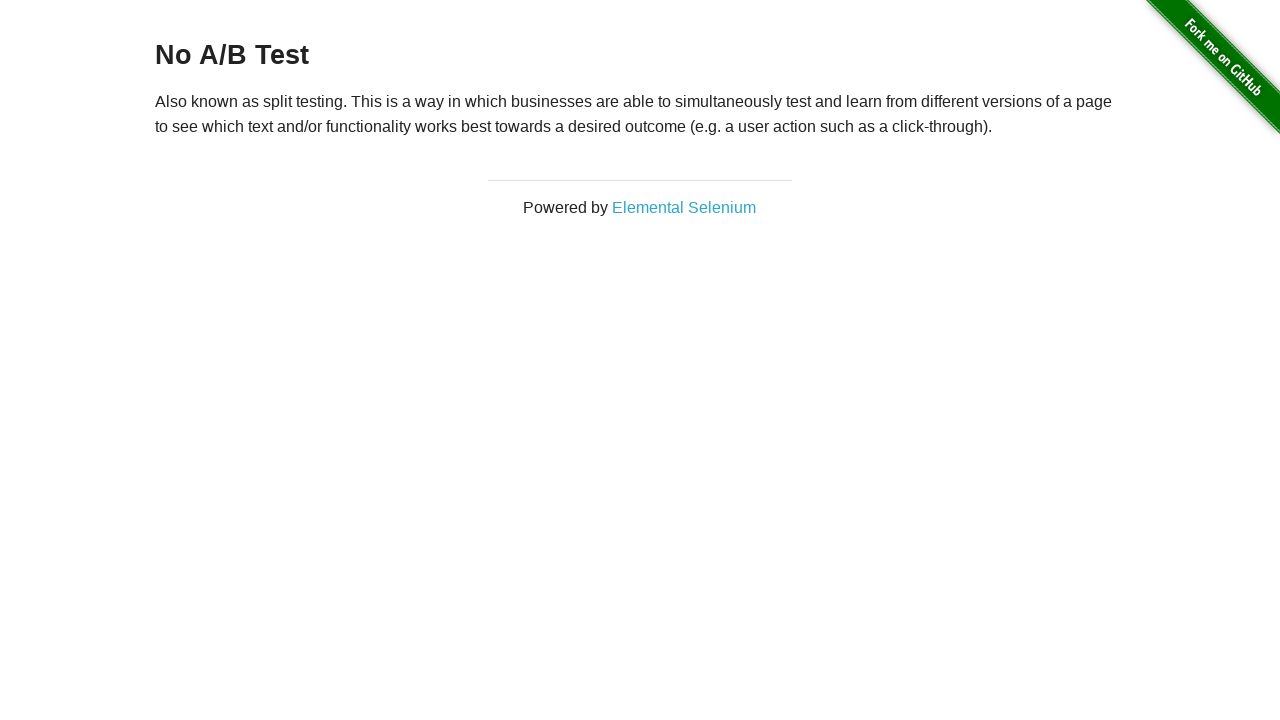

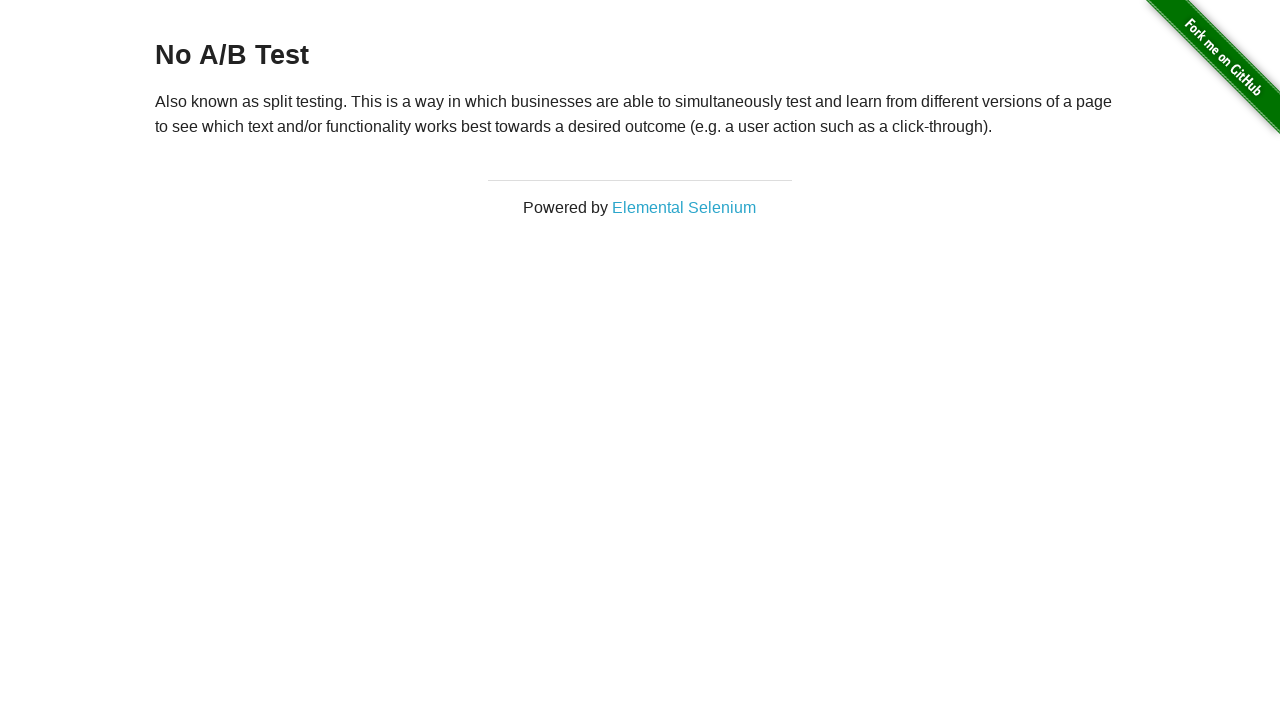